Tests that the login form displays an error message when submitting with invalid username and password

Starting URL: https://the-internet.herokuapp.com/login

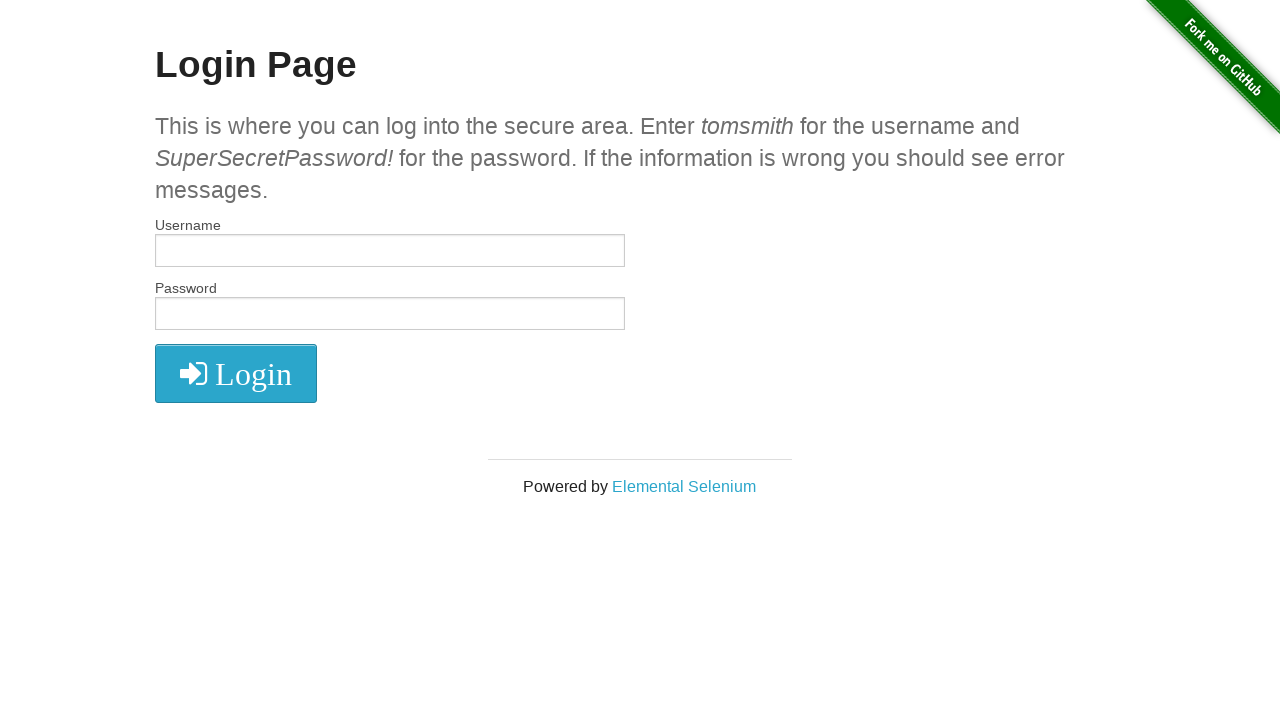

Login page title loaded
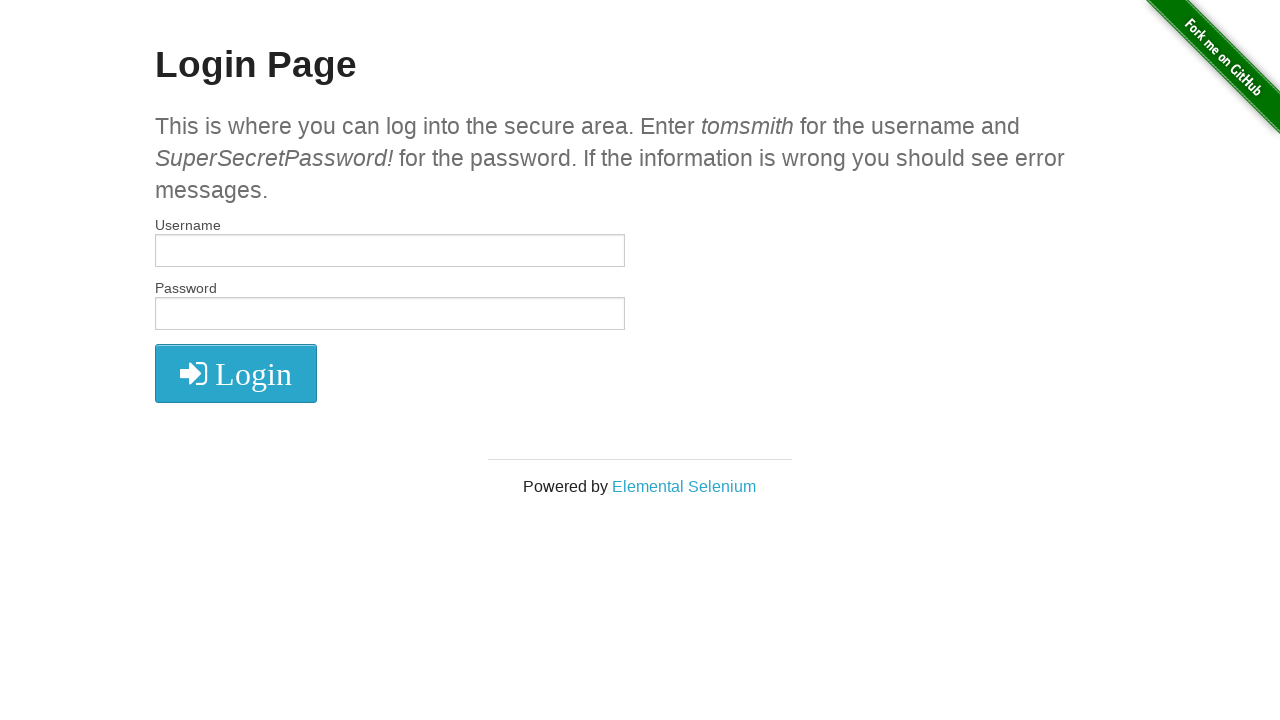

Entered invalid username 'tom' on input[name='username']
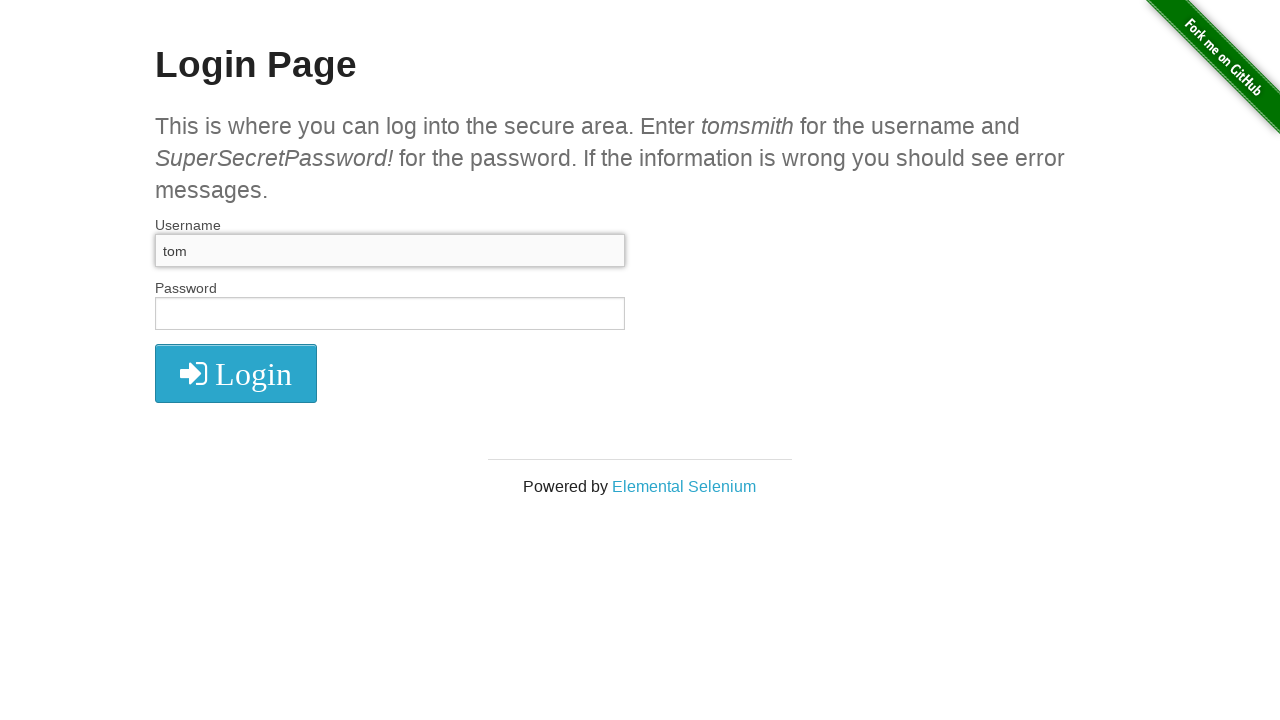

Entered invalid password 'SecretPassword!' on input[name='password']
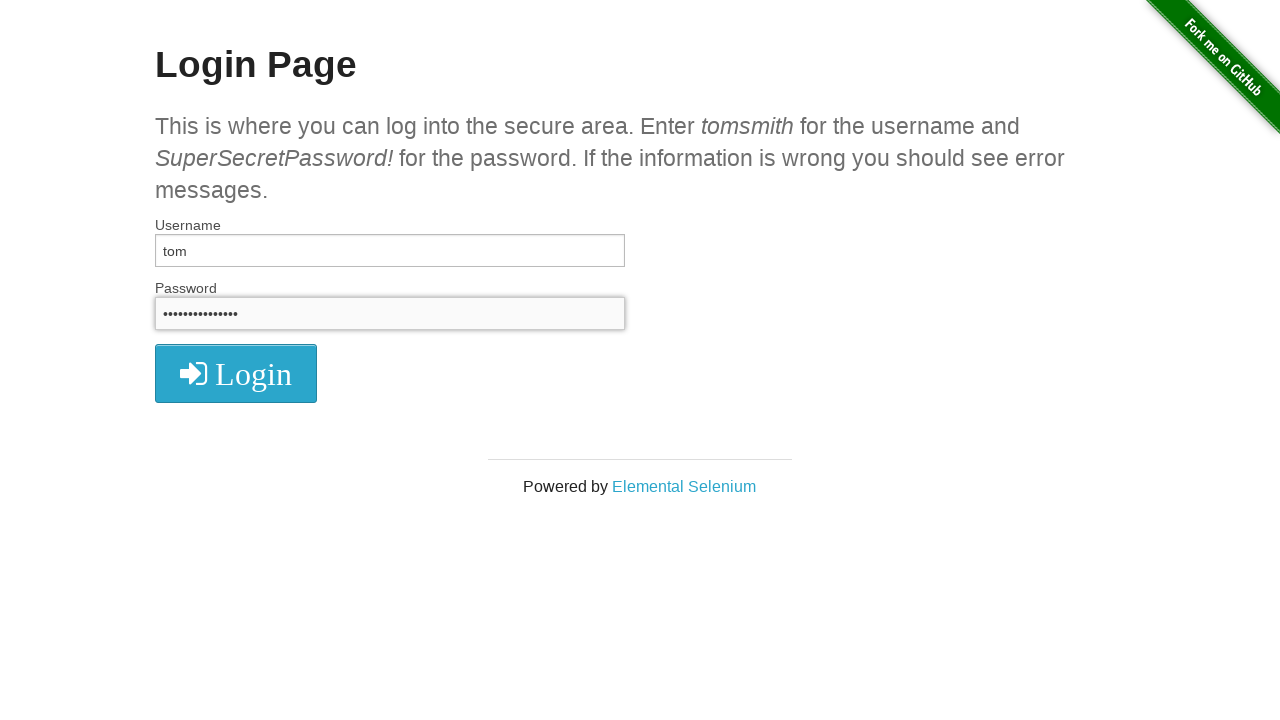

Clicked login button at (236, 373) on button.radius
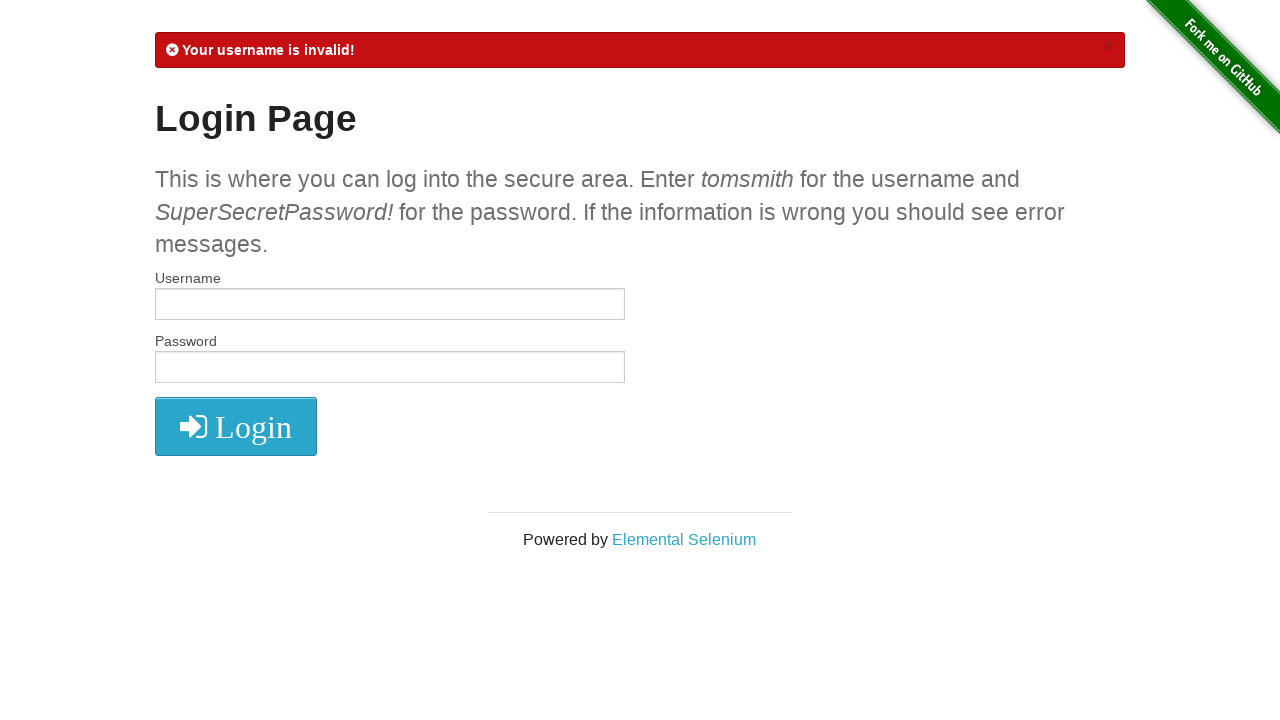

Error message displayed after login attempt with invalid credentials
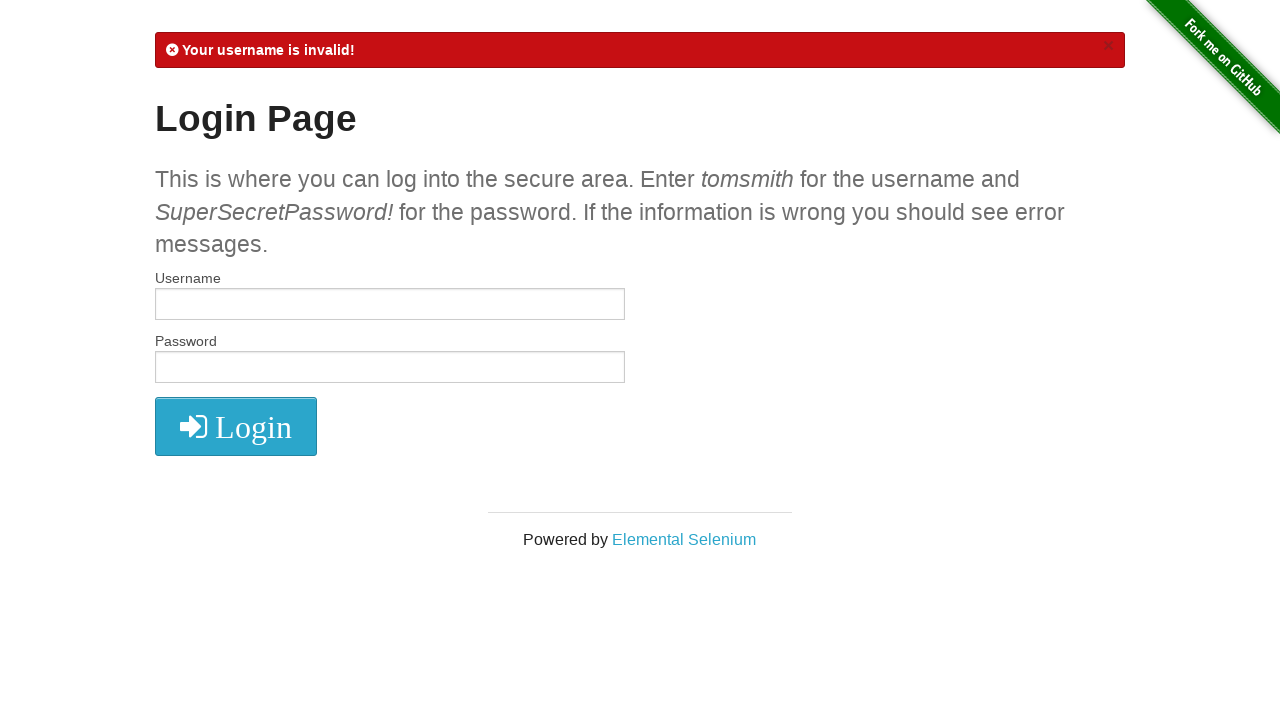

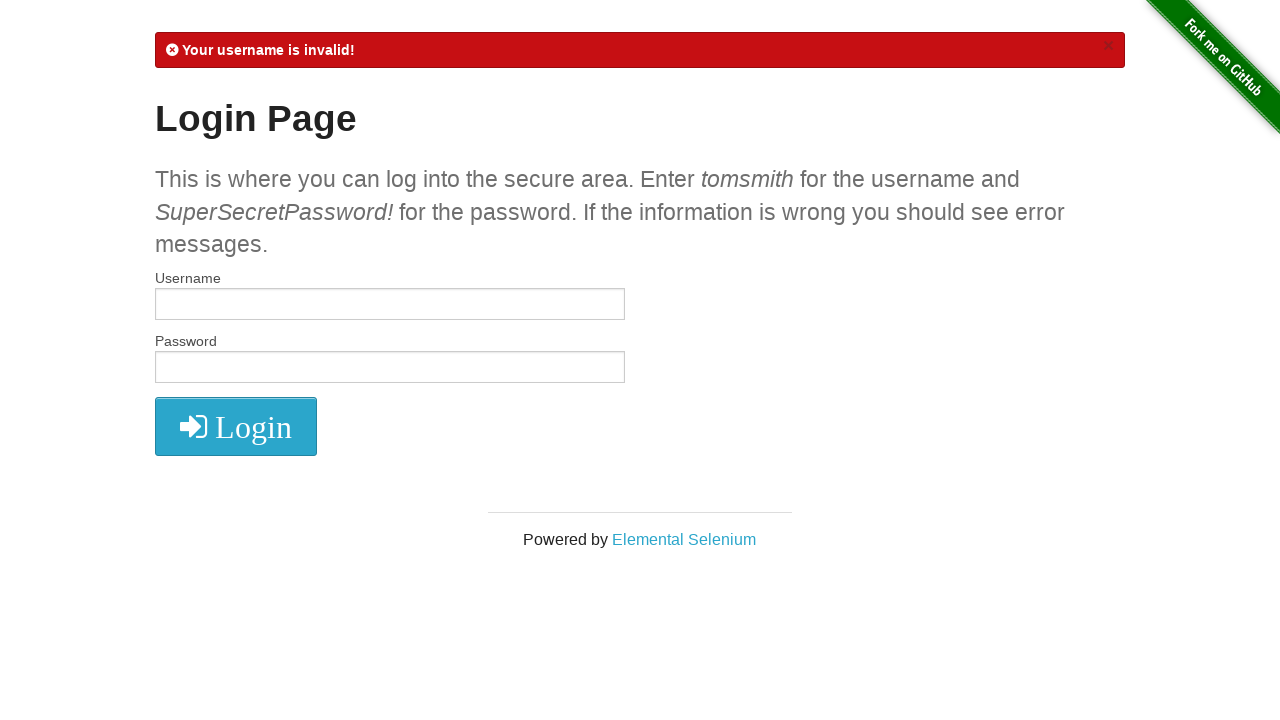